Navigates to a Selenium WebDriver tutorial page and clicks on the "Web form" link

Starting URL: https://bonigarcia.dev/selenium-webdriver-java/

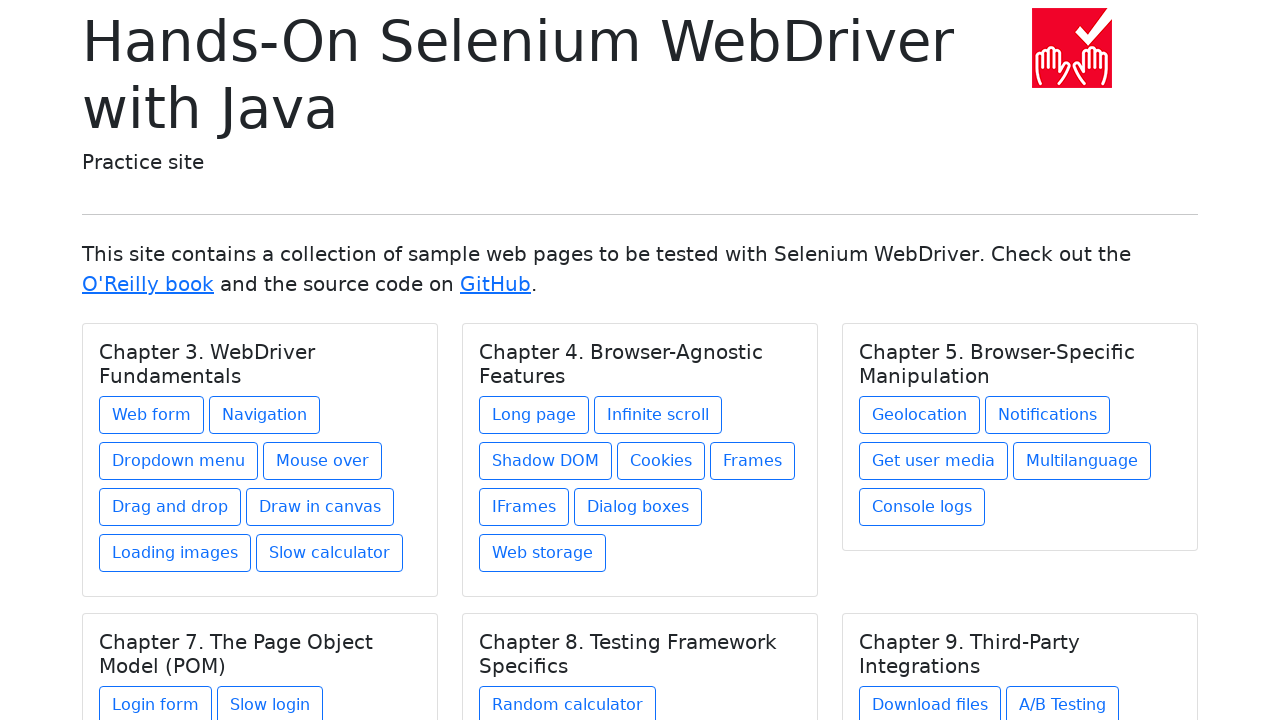

Verified page title is 'Hands-On Selenium WebDriver with Java'
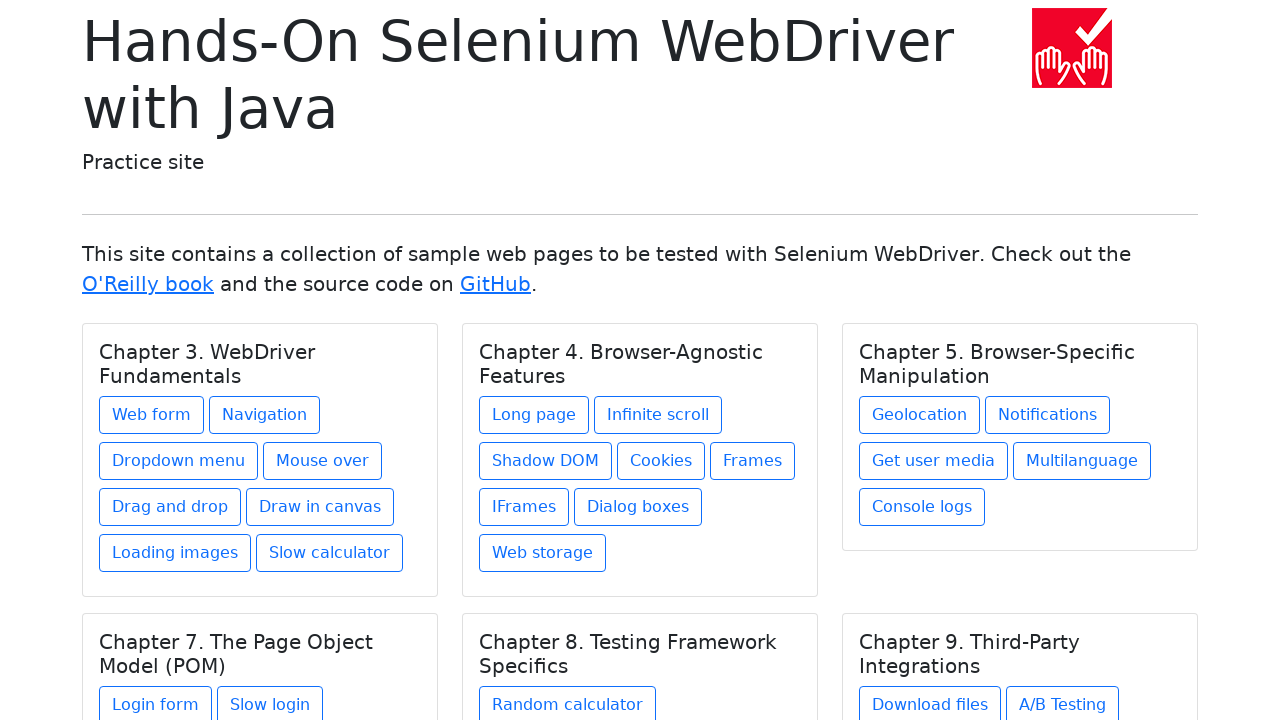

Clicked on 'Web form' link at (152, 415) on text='Web form'
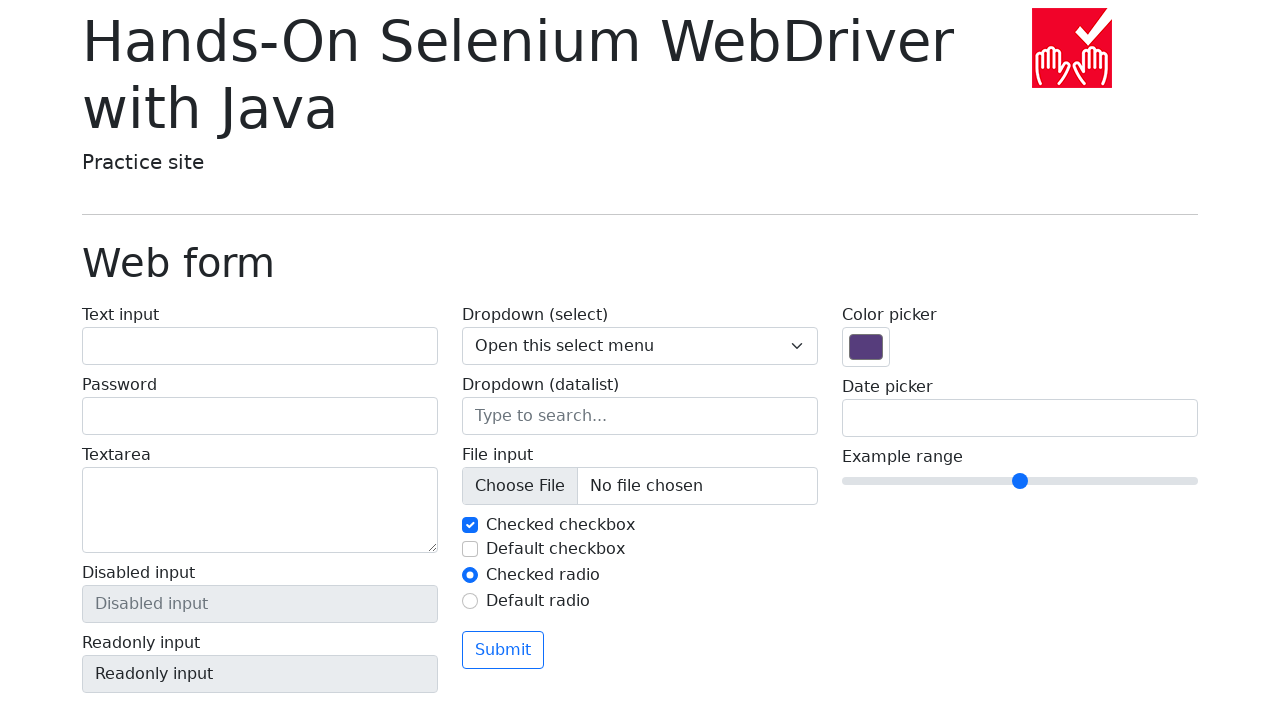

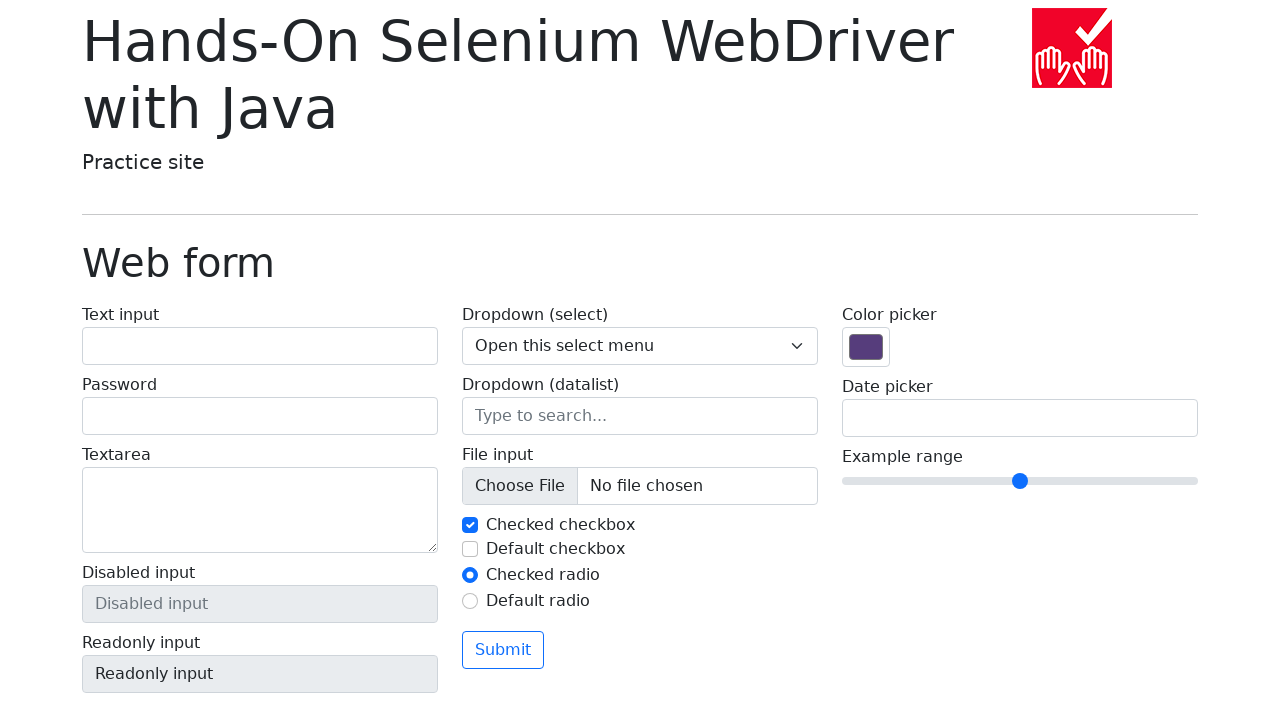